Tests double-click functionality on W3Schools tryit editor by double-clicking text element within an iframe and verifying the text color changes to red

Starting URL: https://www.w3schools.com/tags/tryit.asp?filename=tryhtml5_ev_ondblclick2

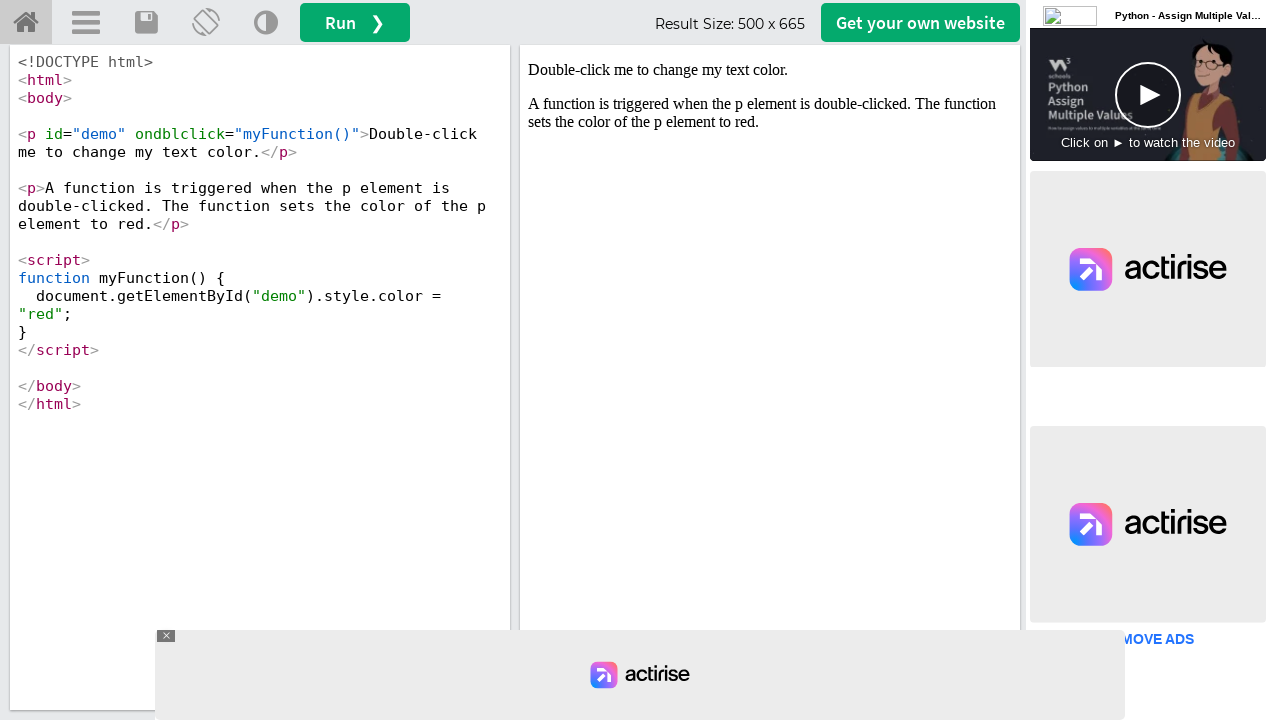

Located iframe element with ID 'iframeResult'
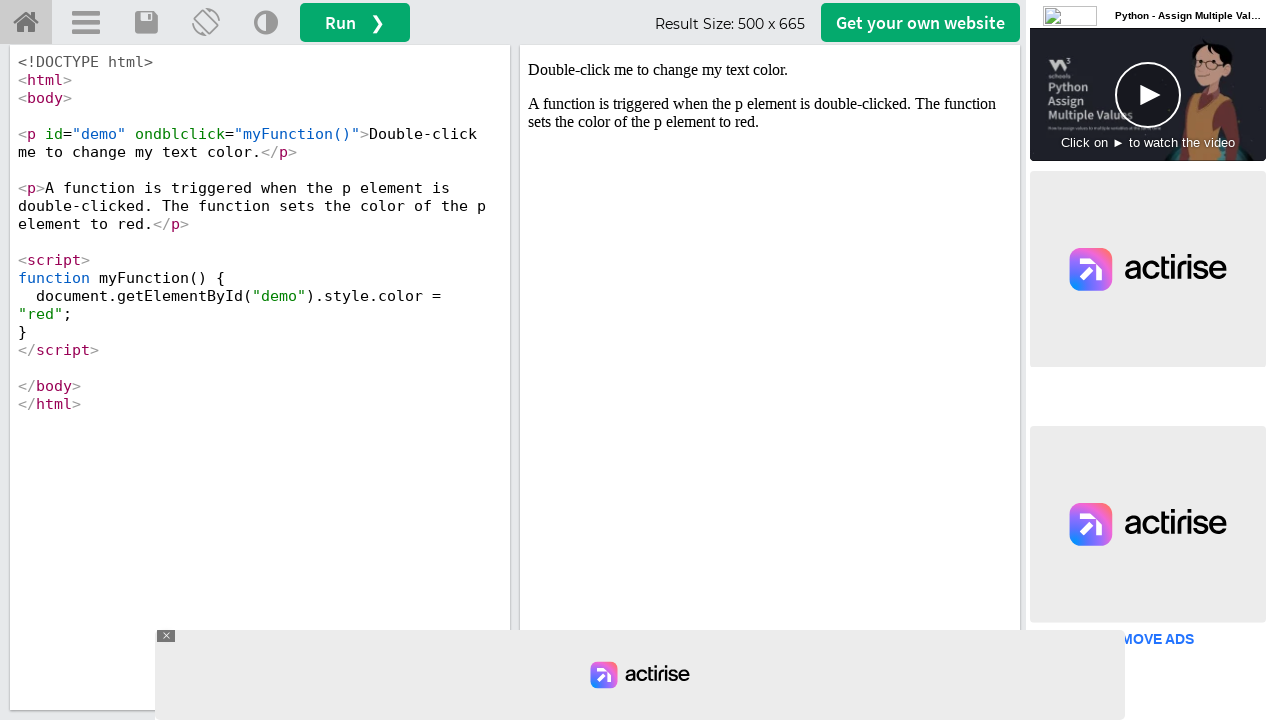

Double-clicked text element with ID 'demo' within iframe at (770, 70) on #iframeResult >> internal:control=enter-frame >> #demo
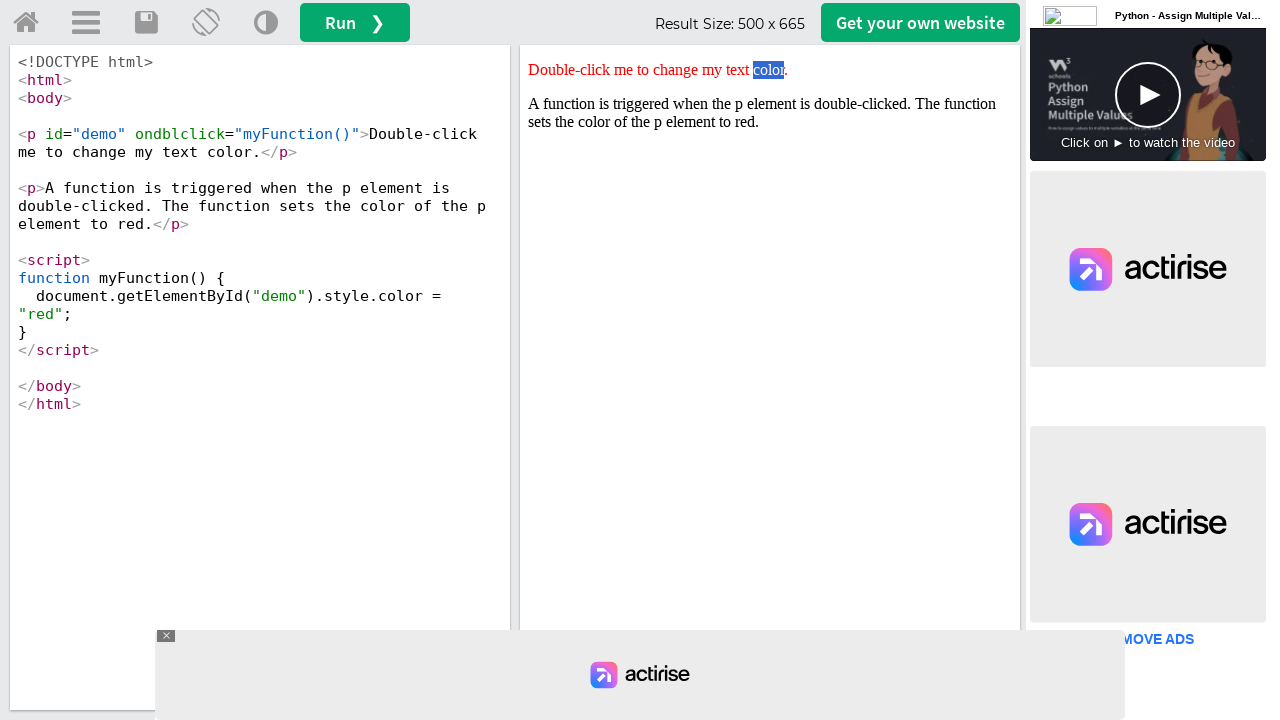

Located demo element to verify style attribute
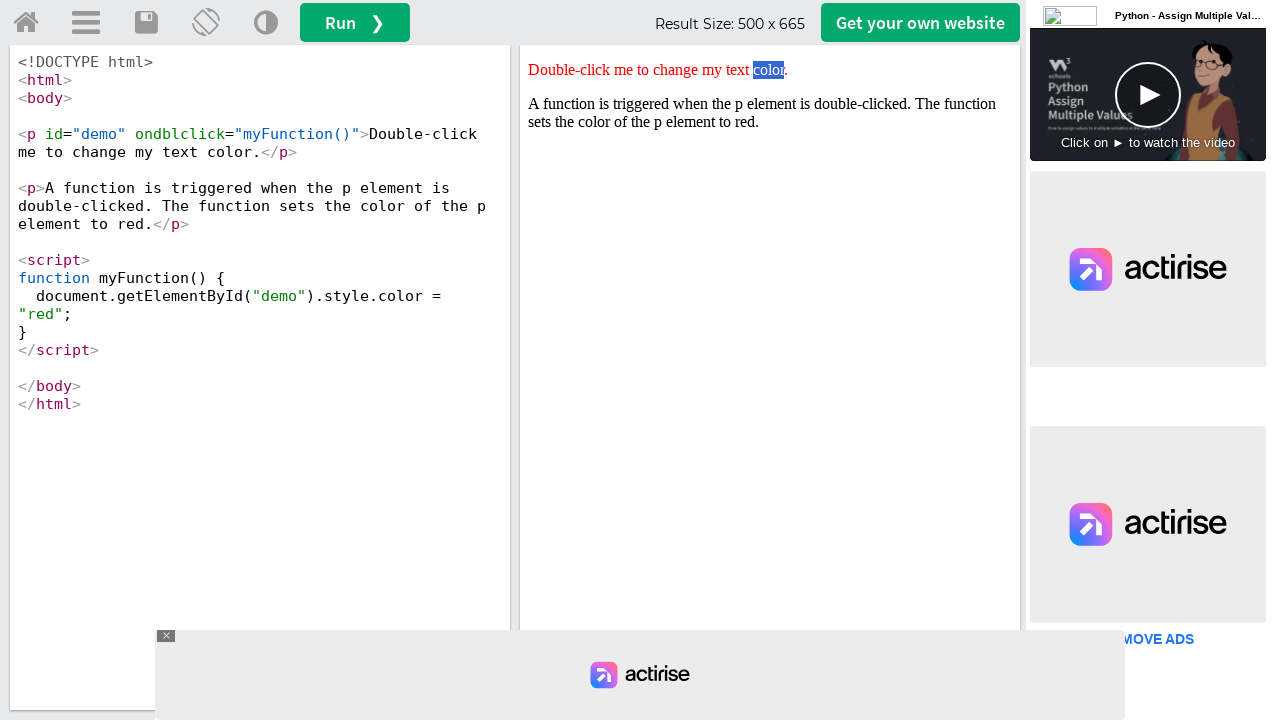

Retrieved style attribute value: color: red;
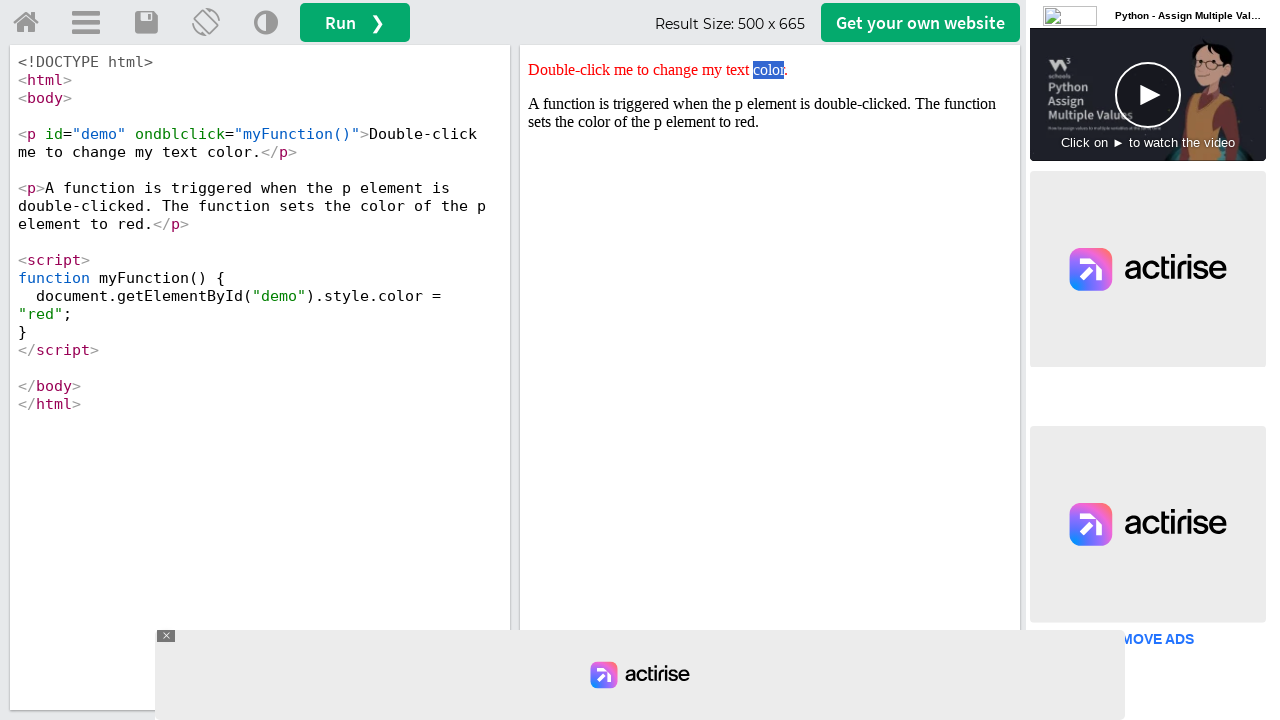

Verified that text color changed to red
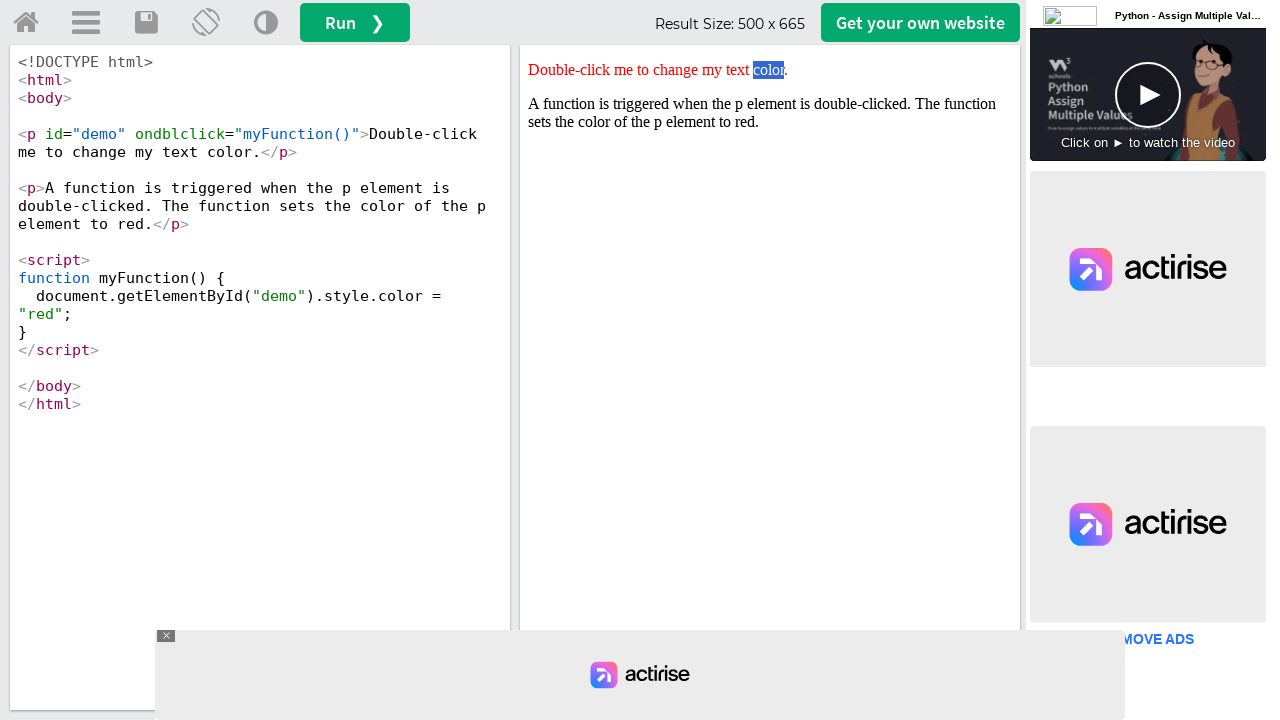

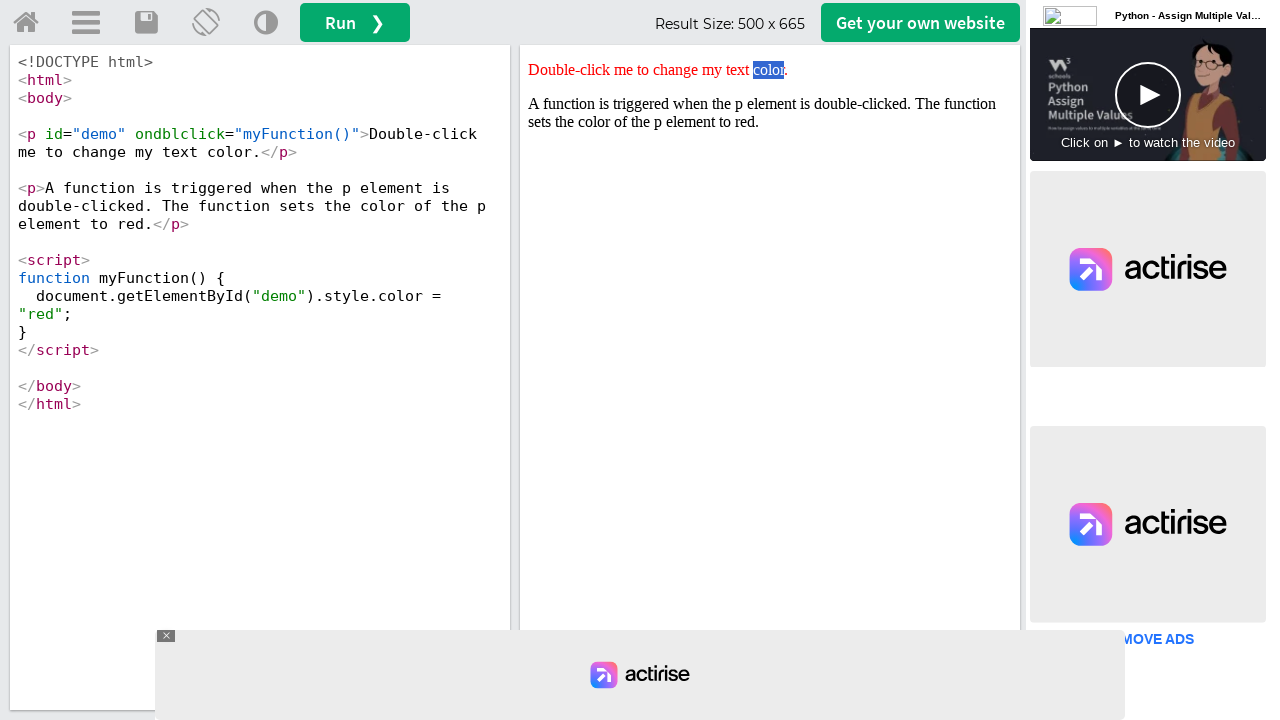